Tests handling of a simple JavaScript alert dialog by clicking an alert button and accepting the dialog

Starting URL: https://testautomationpractice.blogspot.com/

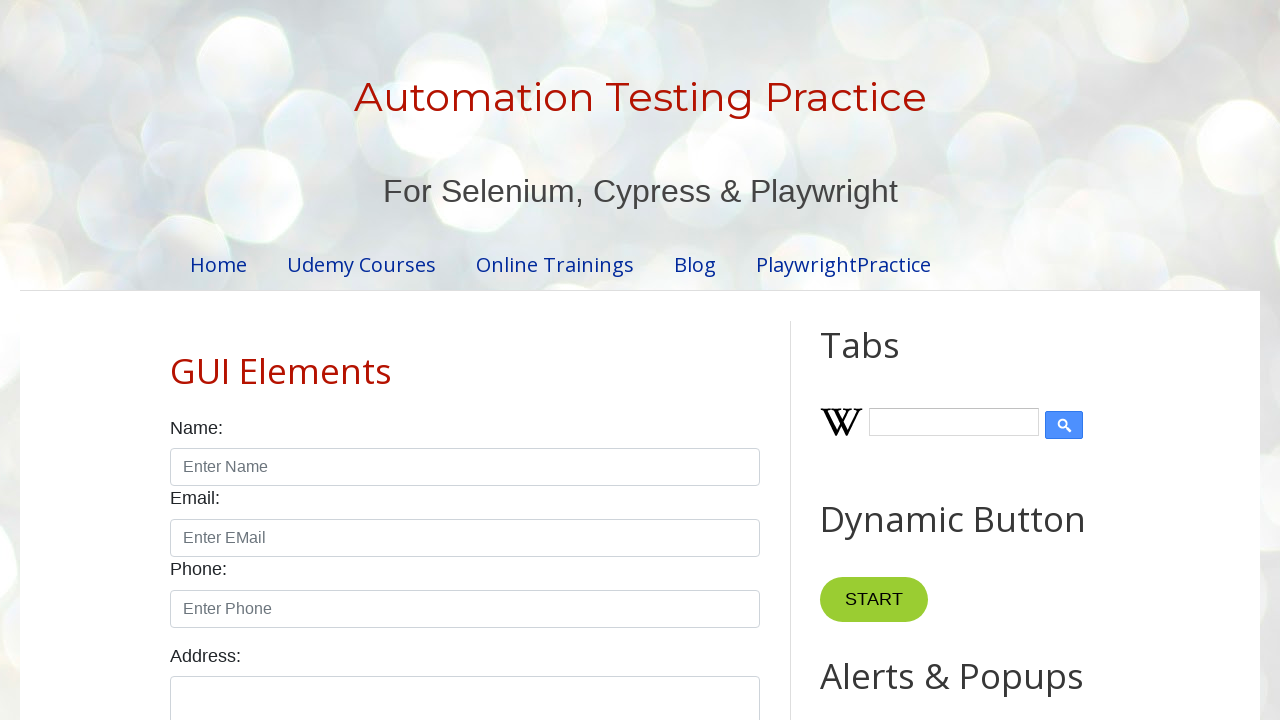

Set up dialog handler to accept alerts
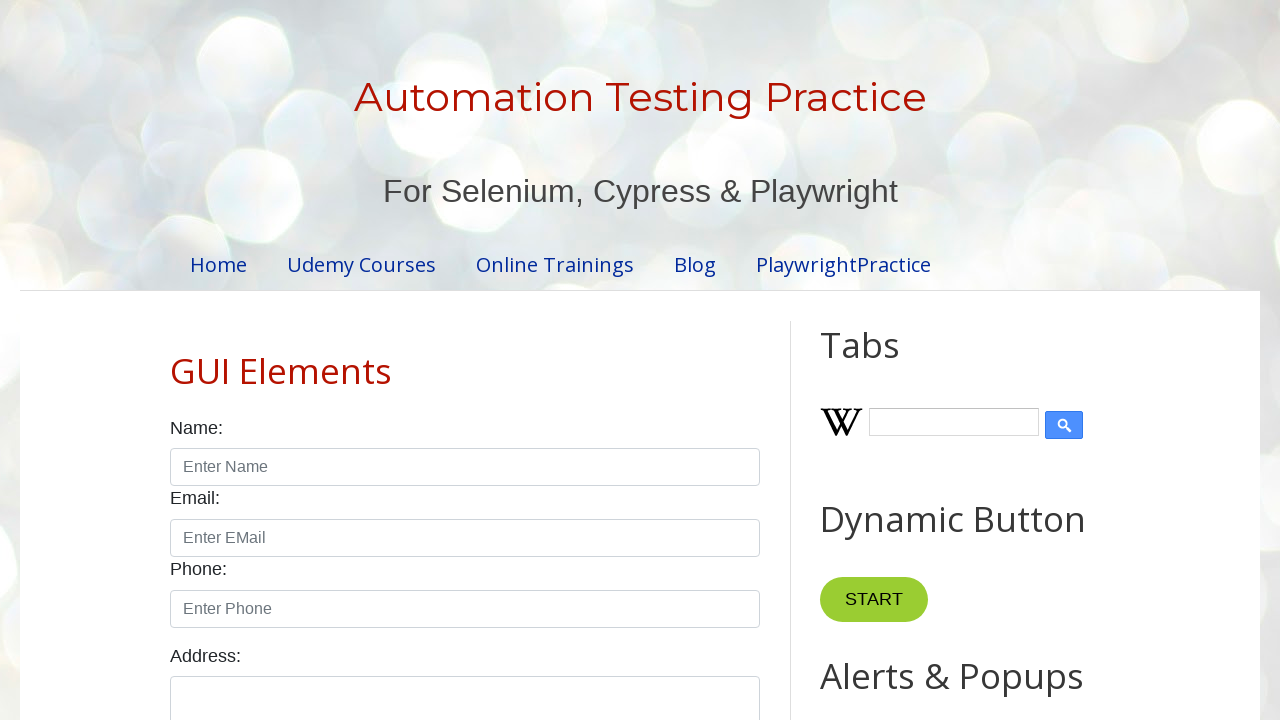

Clicked alert button to trigger JavaScript alert dialog at (888, 361) on xpath=//button[@id='alertBtn']
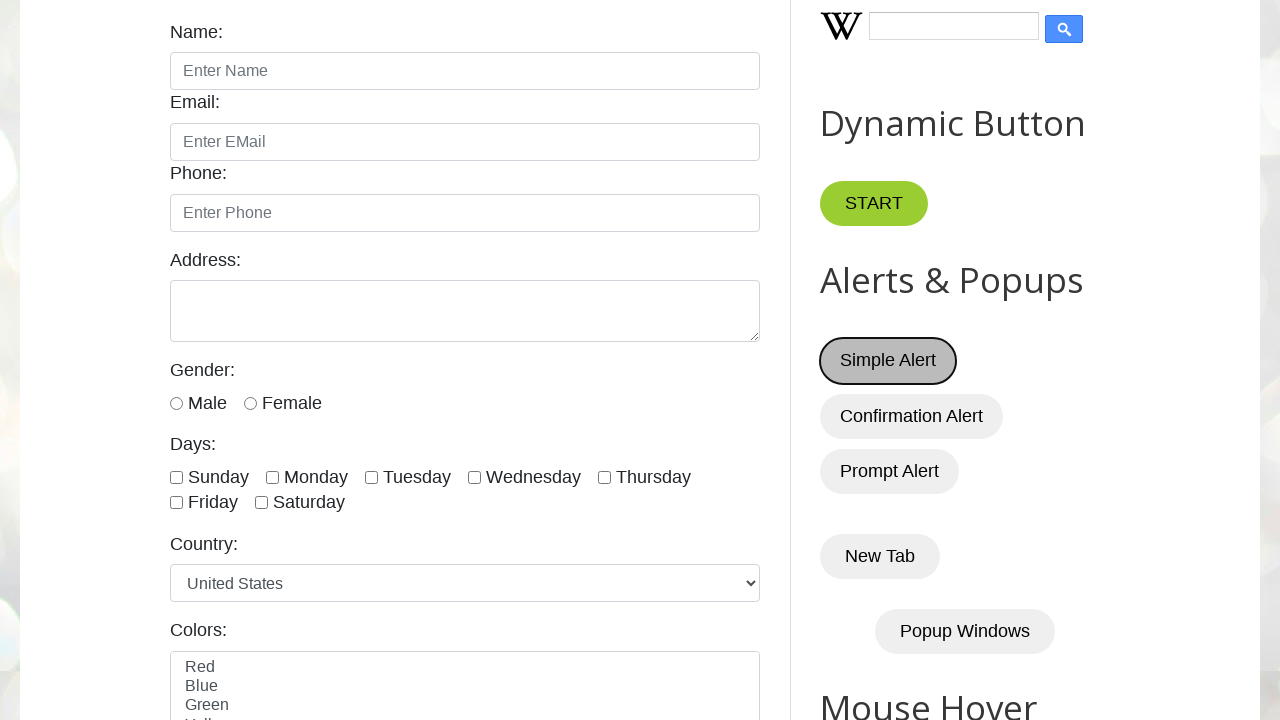

Waited for alert dialog to be handled and accepted
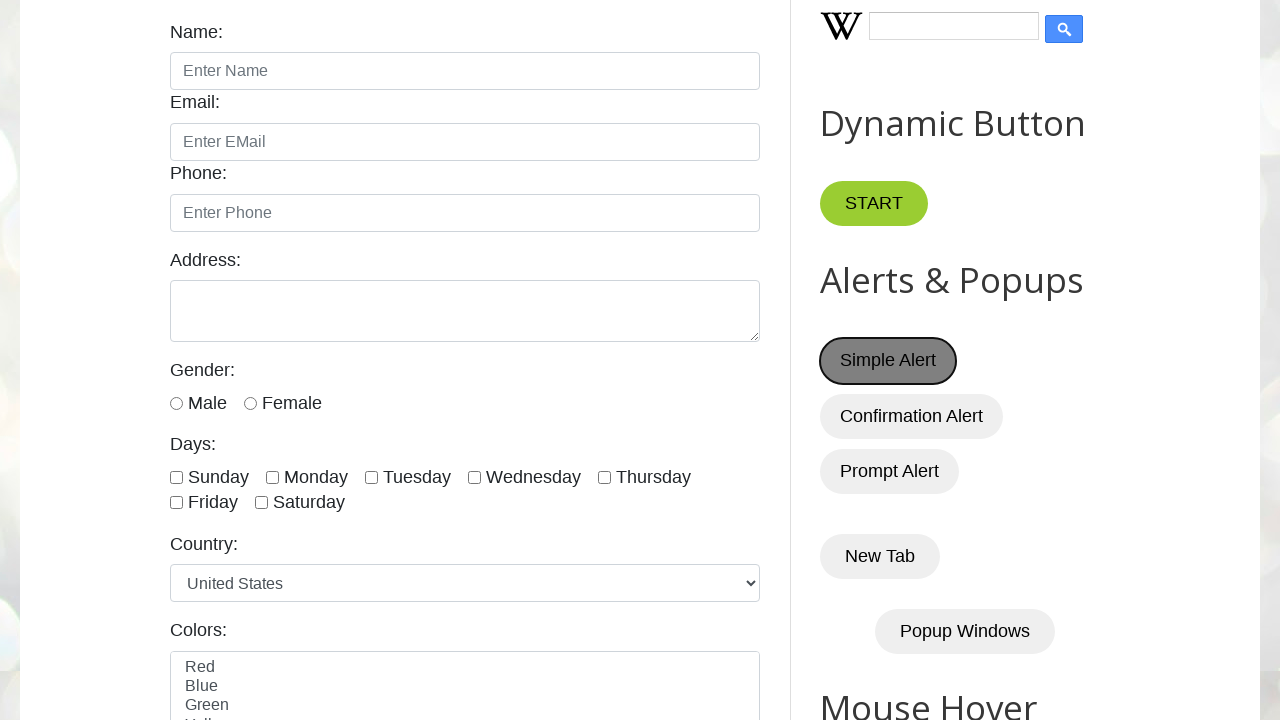

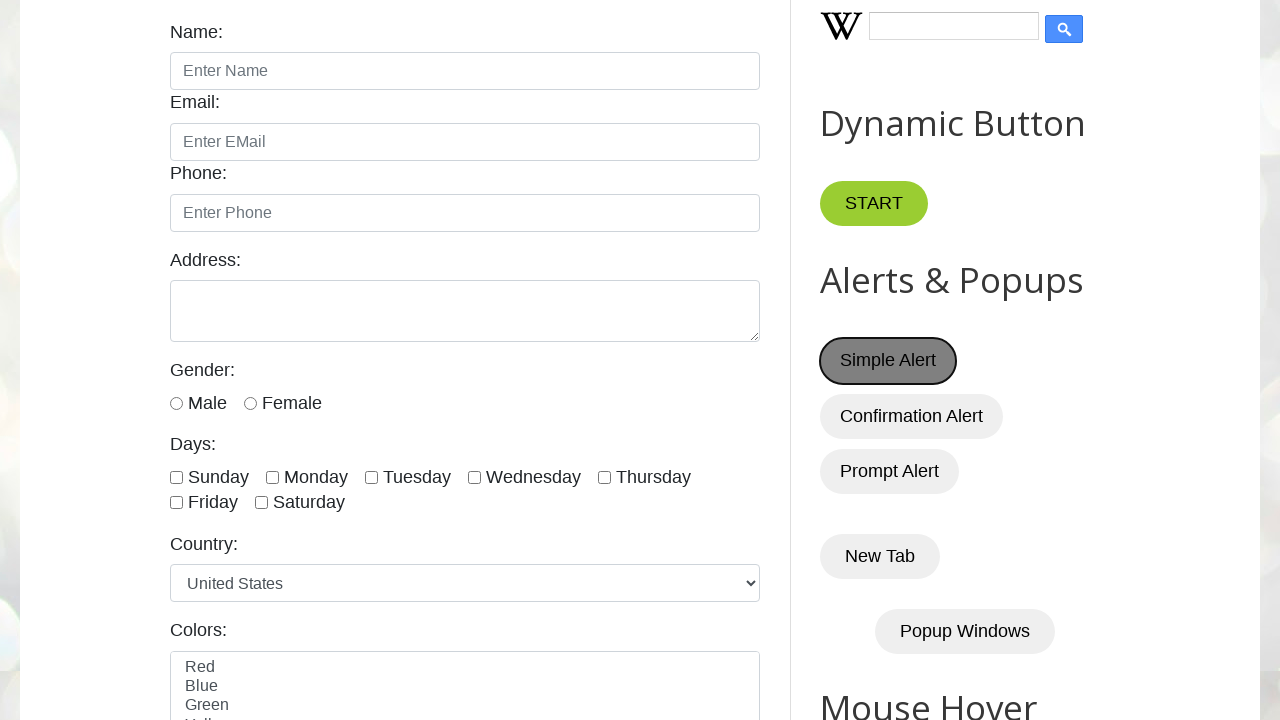